Tests progress bar functionality by clicking the start button and waiting for the progress bar to reach 100%

Starting URL: https://demoqa.com/progress-bar

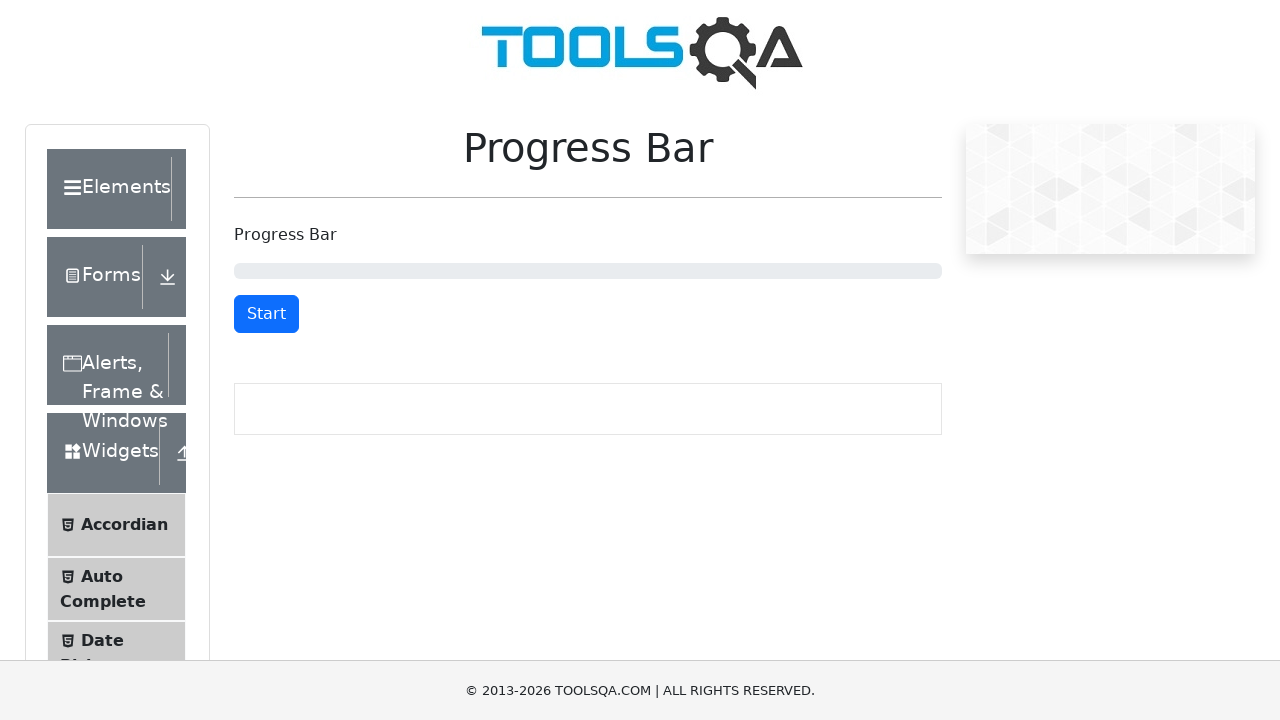

Clicked Start button to begin progress bar at (266, 314) on #startStopButton
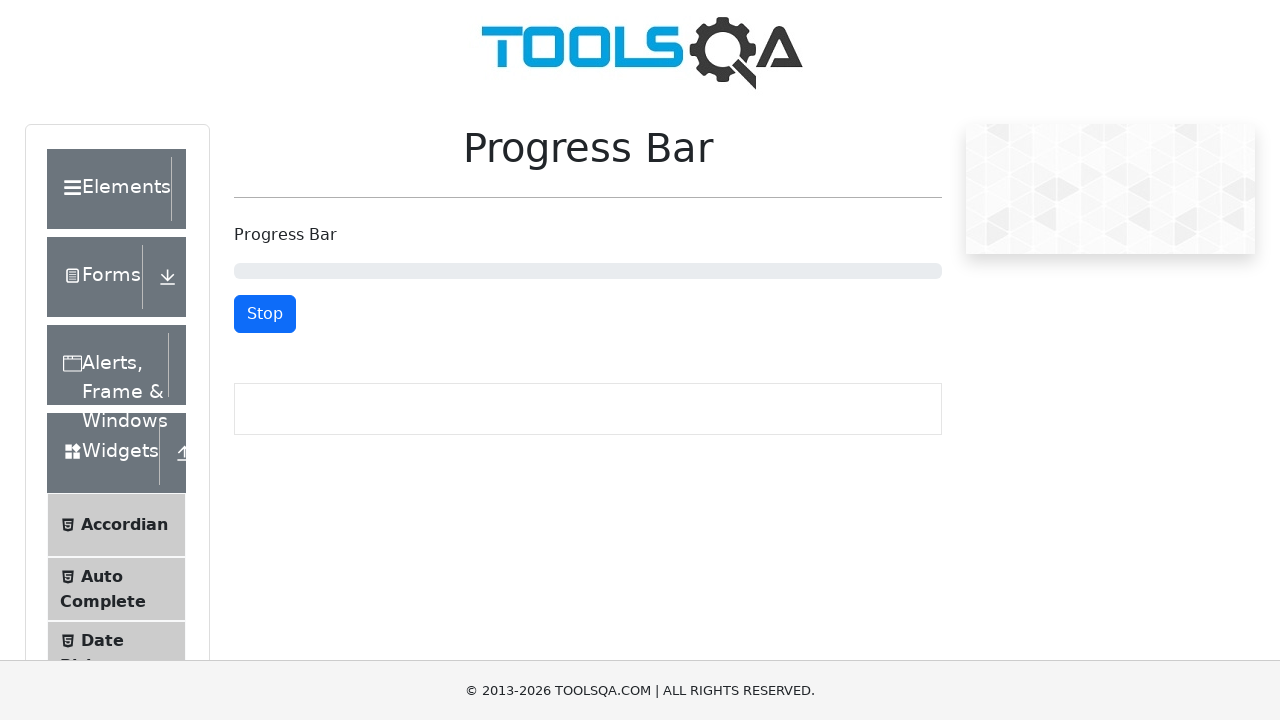

Progress bar reached 100% and reset button appeared
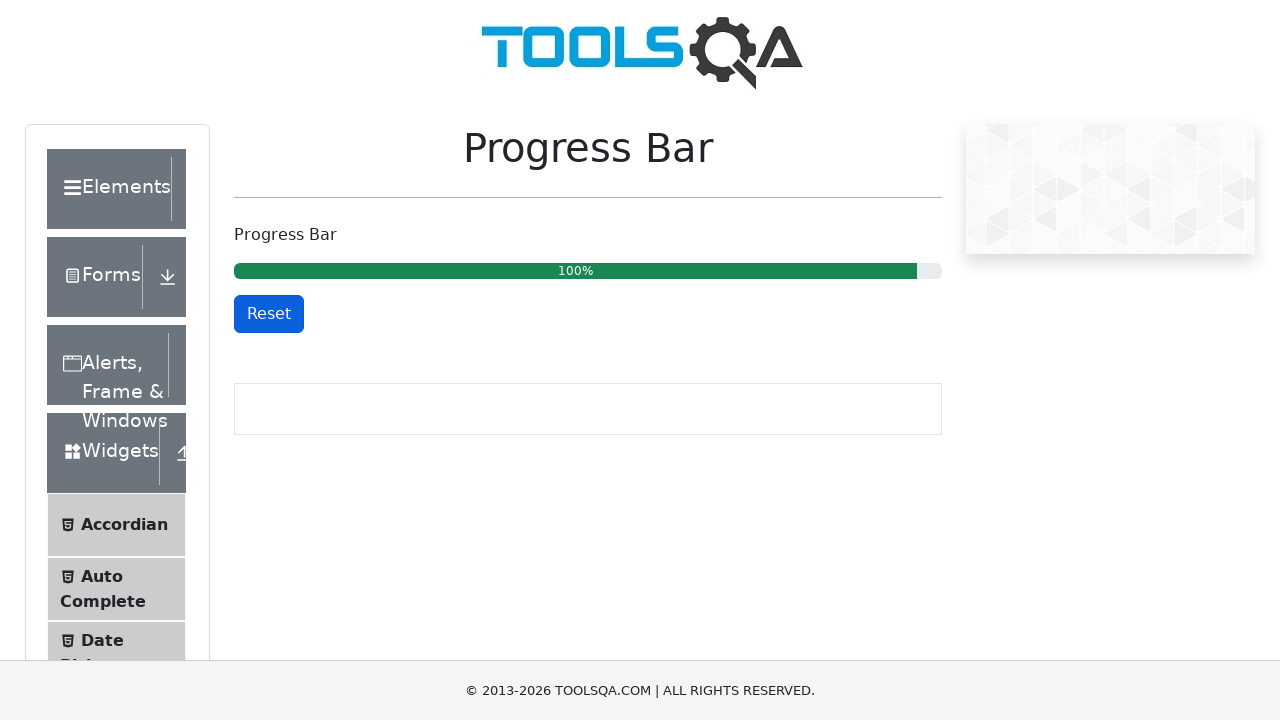

Retrieved progress bar text content
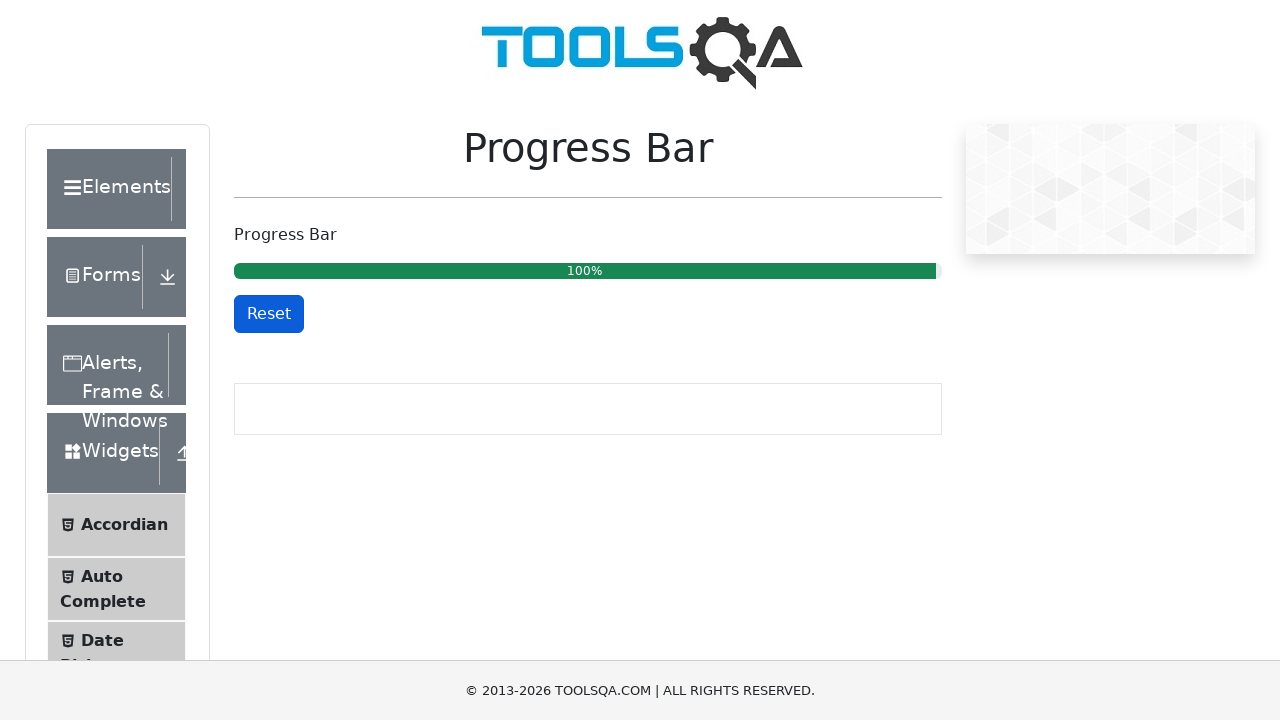

Verified progress bar shows 100%
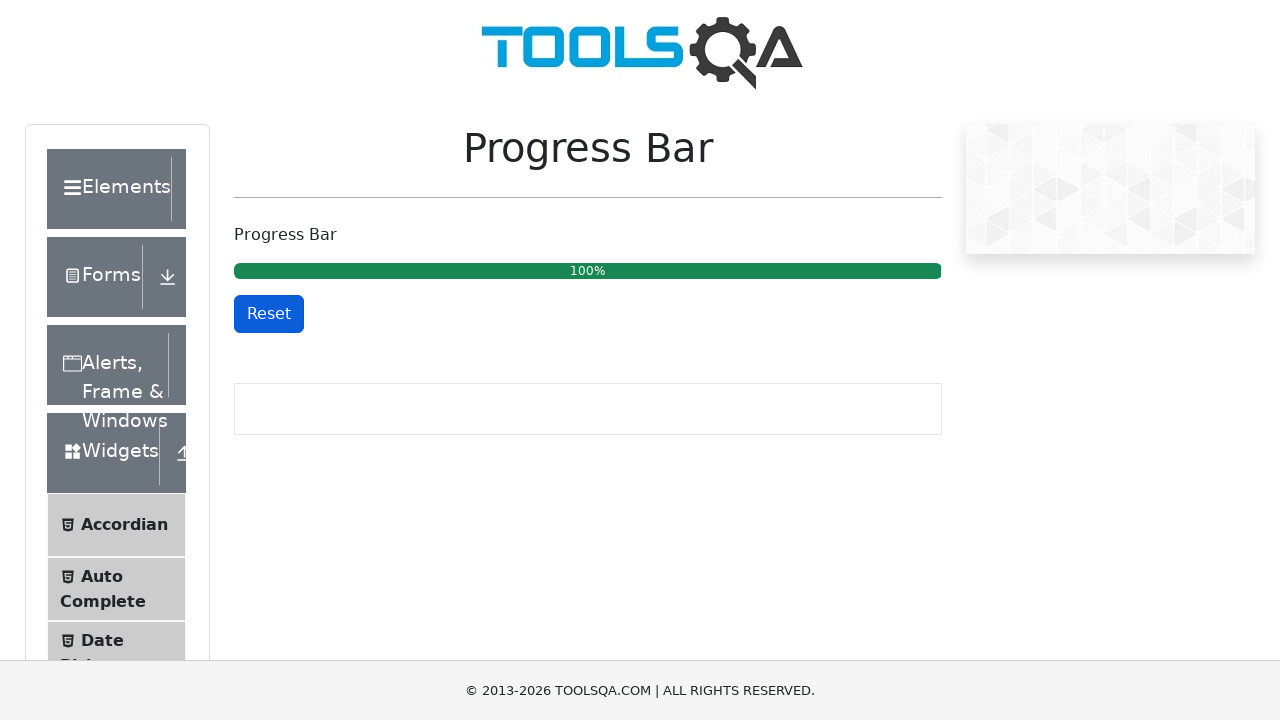

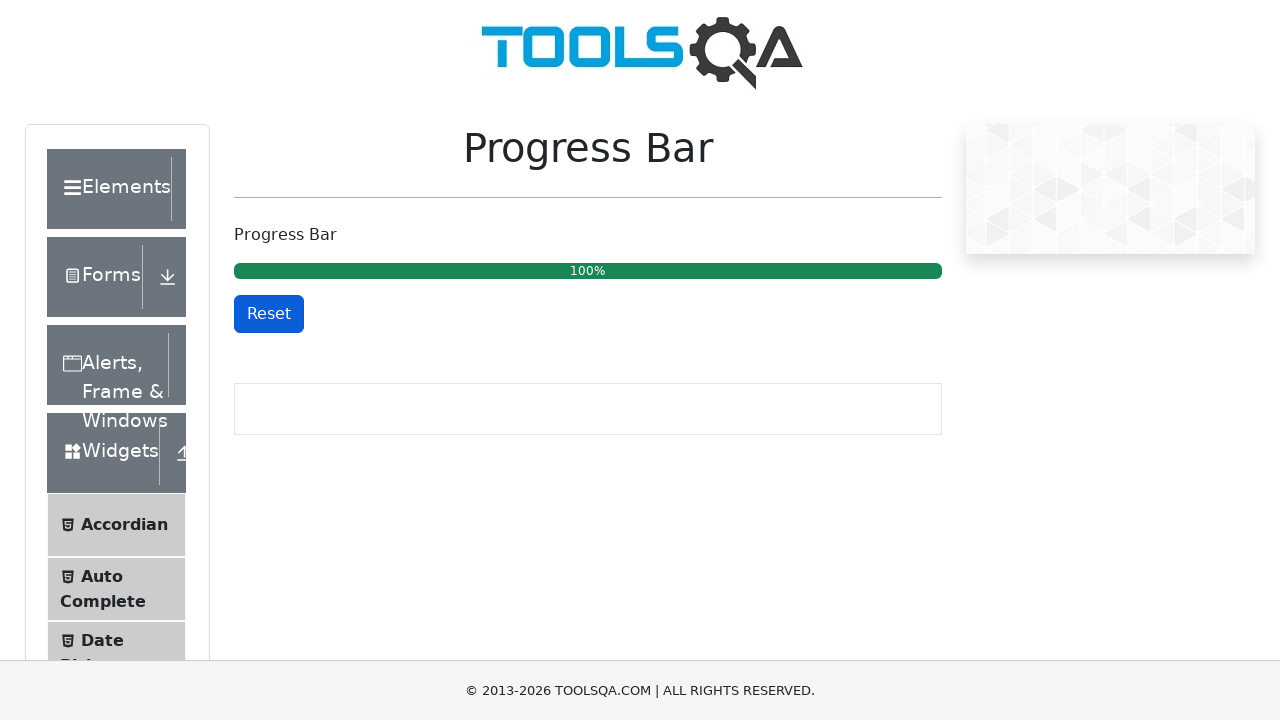